Navigates to Eurowings check-in page in desktop view

Starting URL: https://www.eurowings.com/skysales/CheckinInfo.aspx?mode=checkin

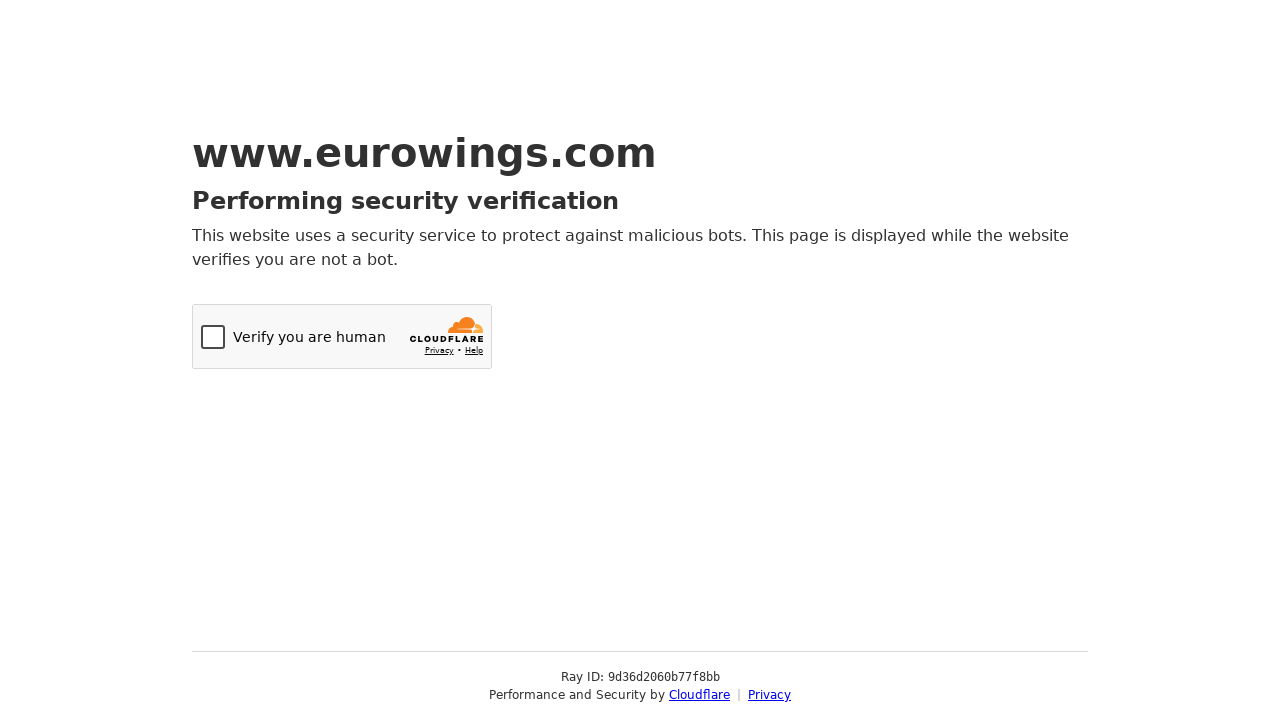

Navigated to Eurowings check-in page in desktop view
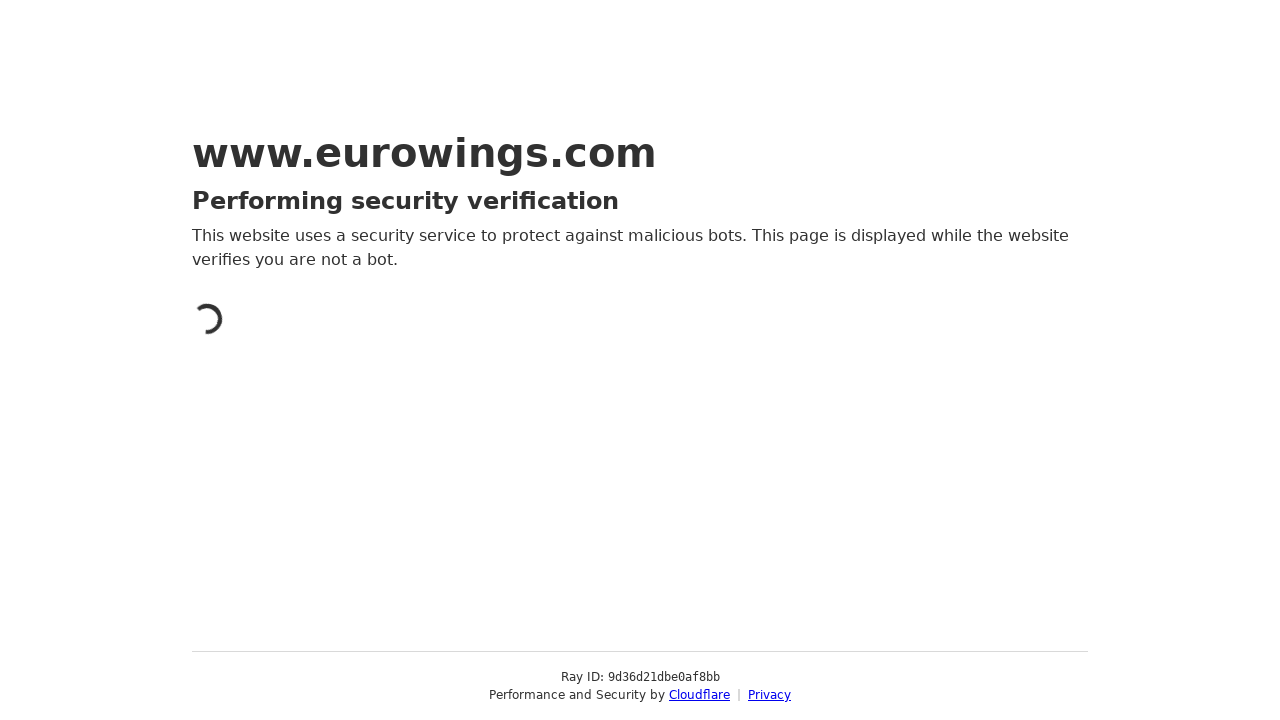

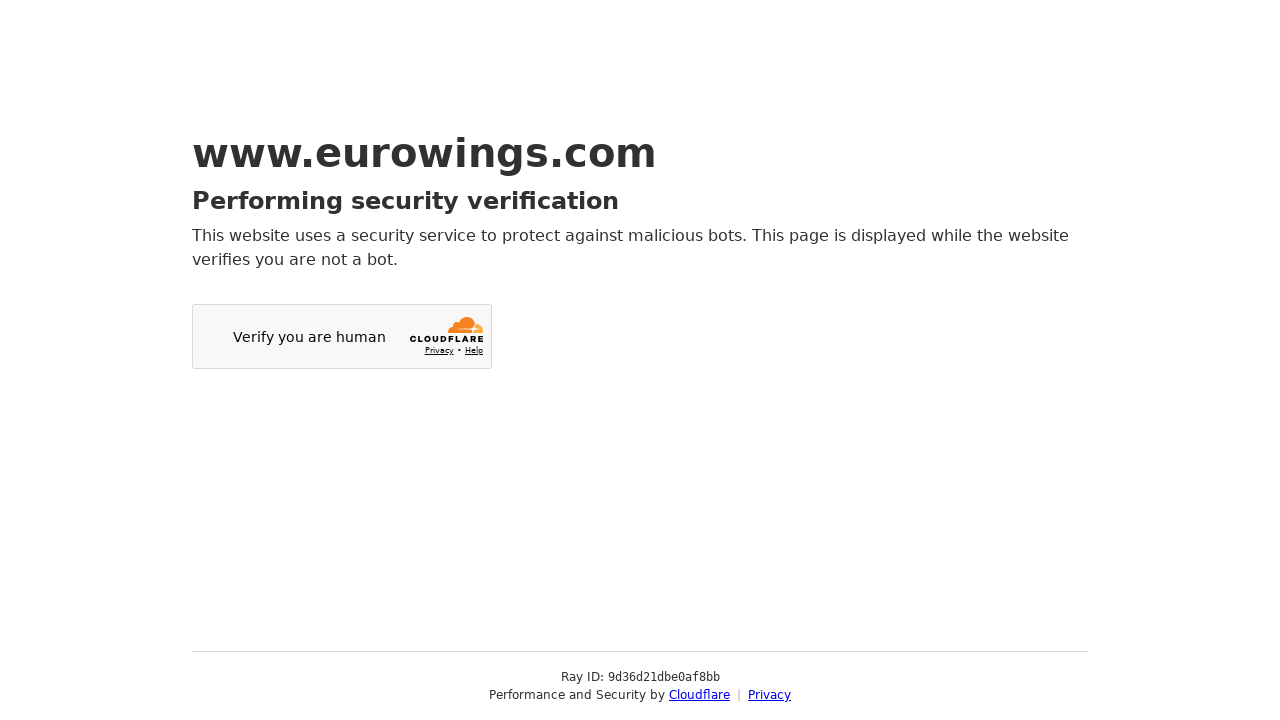